Tests element selection state by clicking radio buttons and checkboxes, then verifying their selected/checked status

Starting URL: https://automationfc.github.io/basic-form/index.html

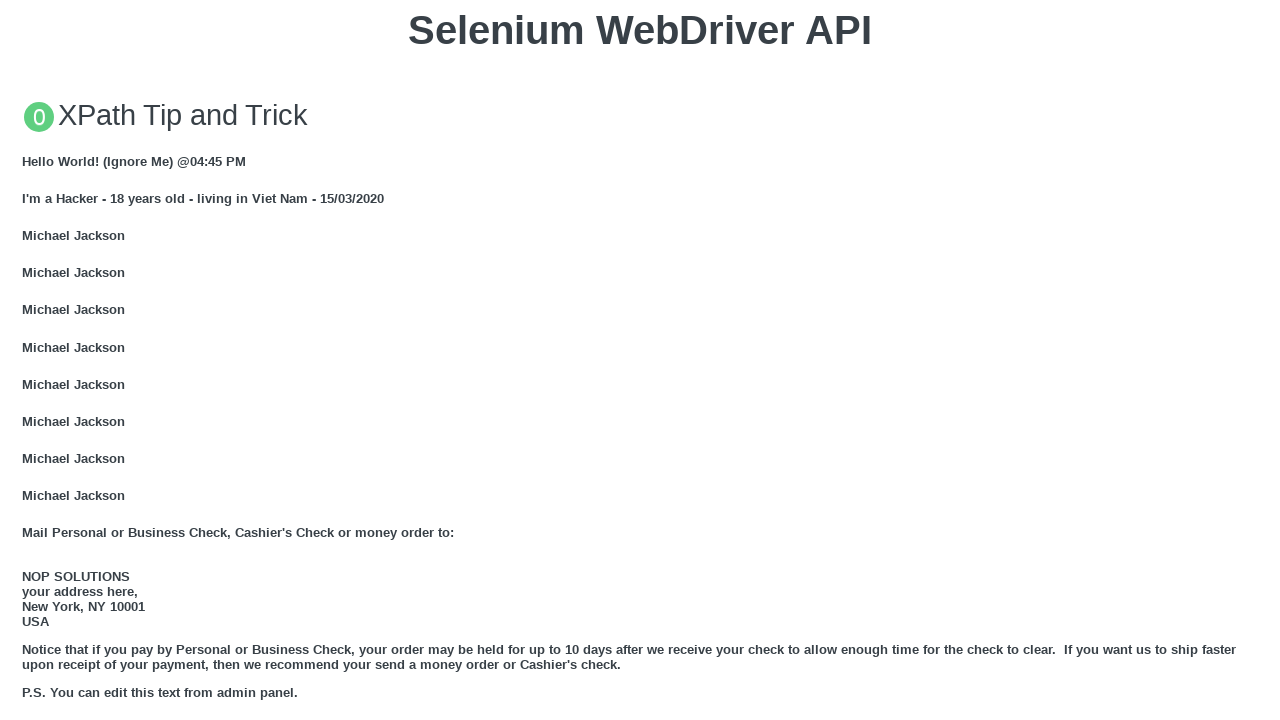

Clicked the Under 18 radio button at (28, 360) on #under_18
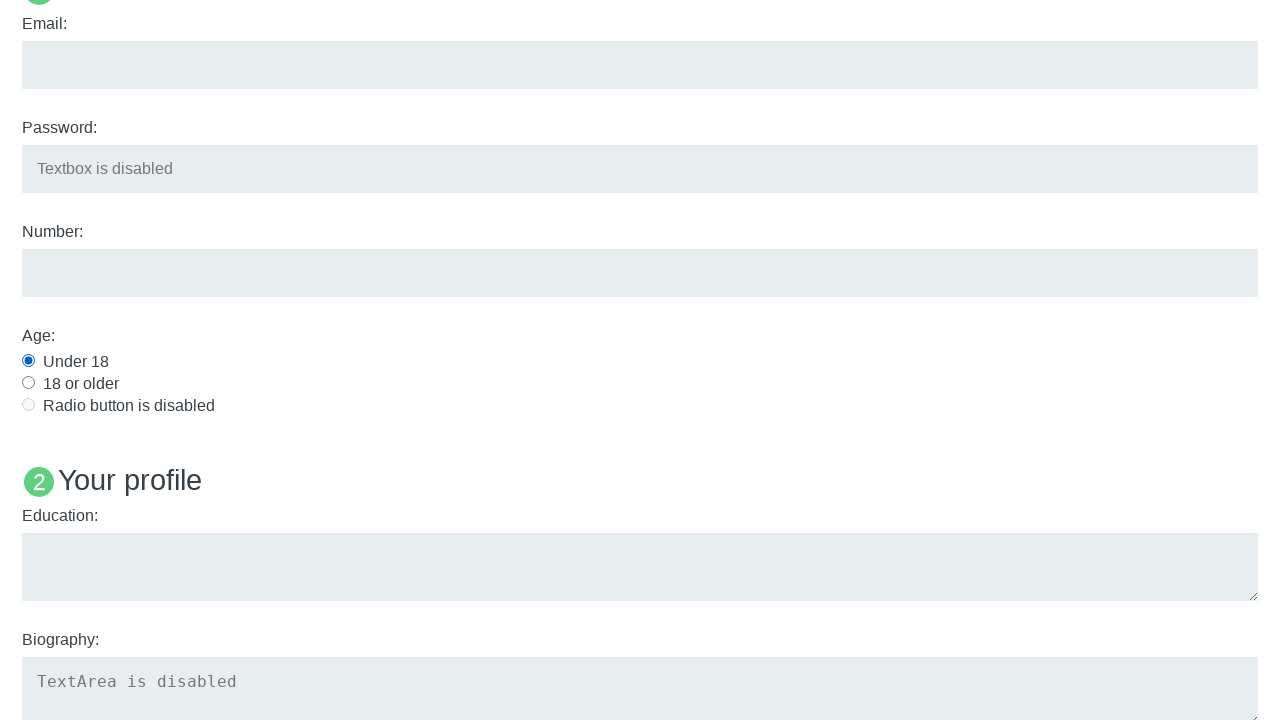

Waited 300ms for radio button selection to be processed
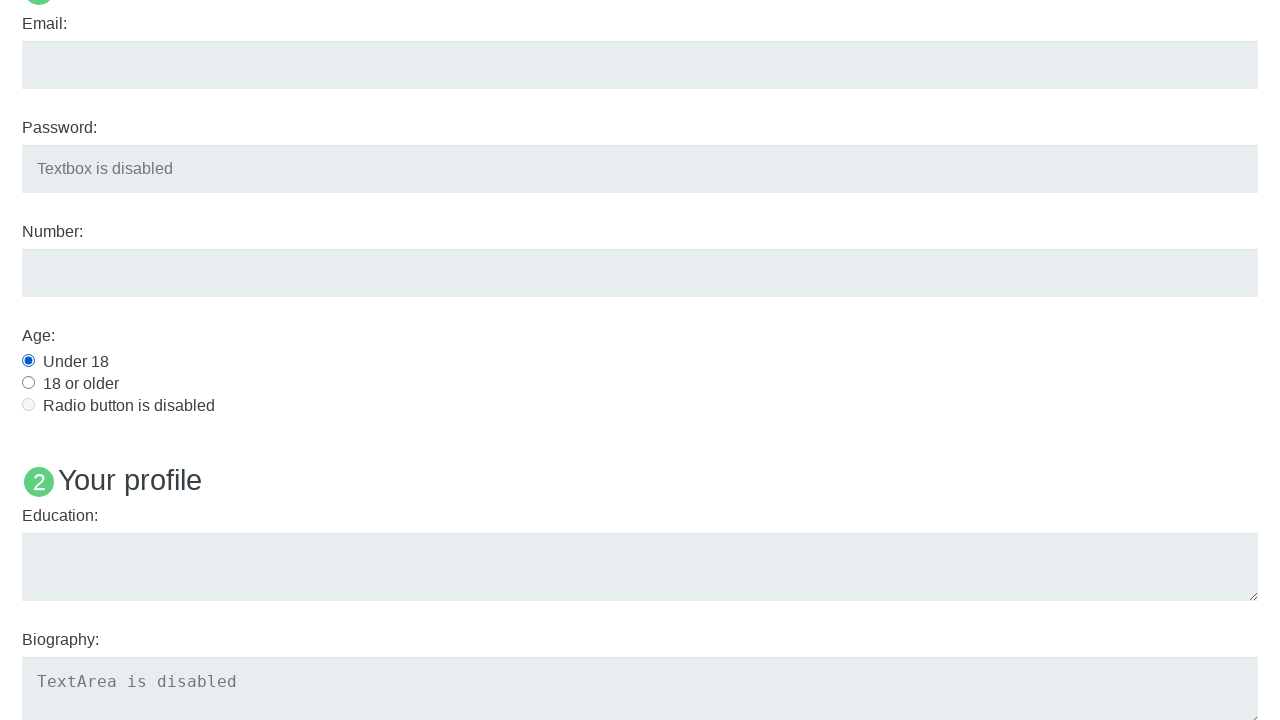

Clicked the Java checkbox to select it at (28, 361) on input#java
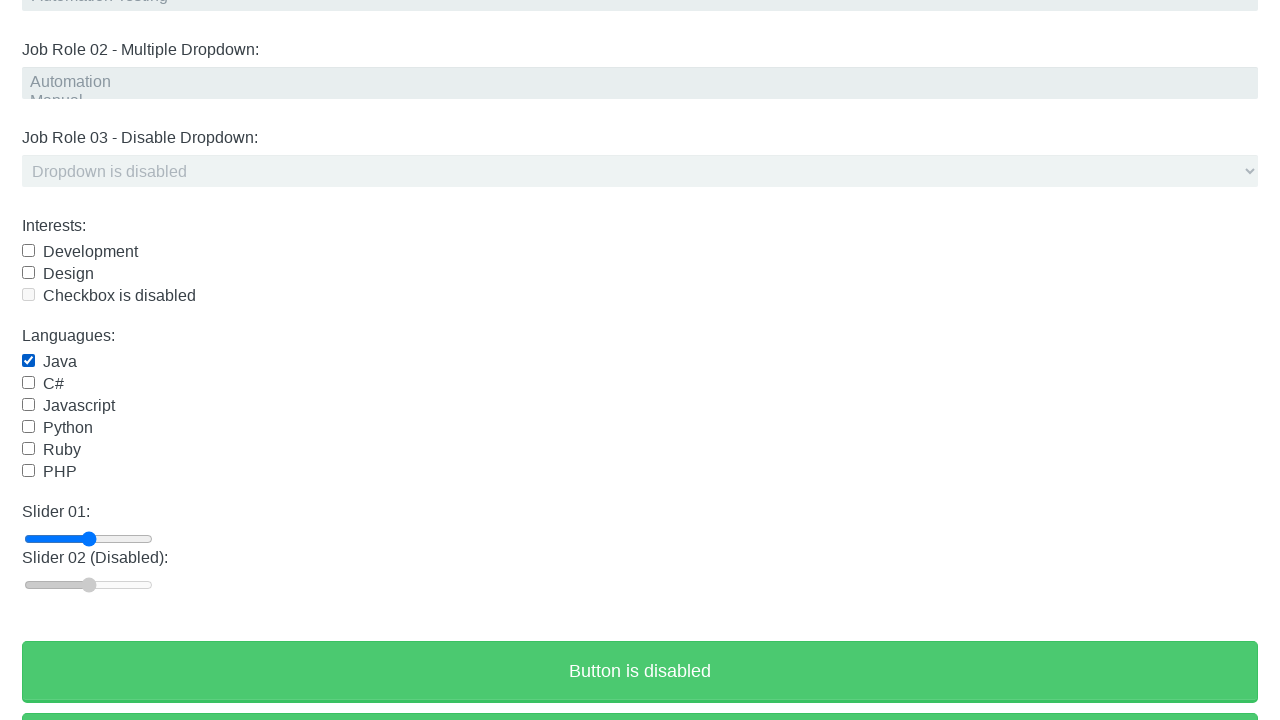

Clicked the Java checkbox again to deselect it at (28, 361) on input#java
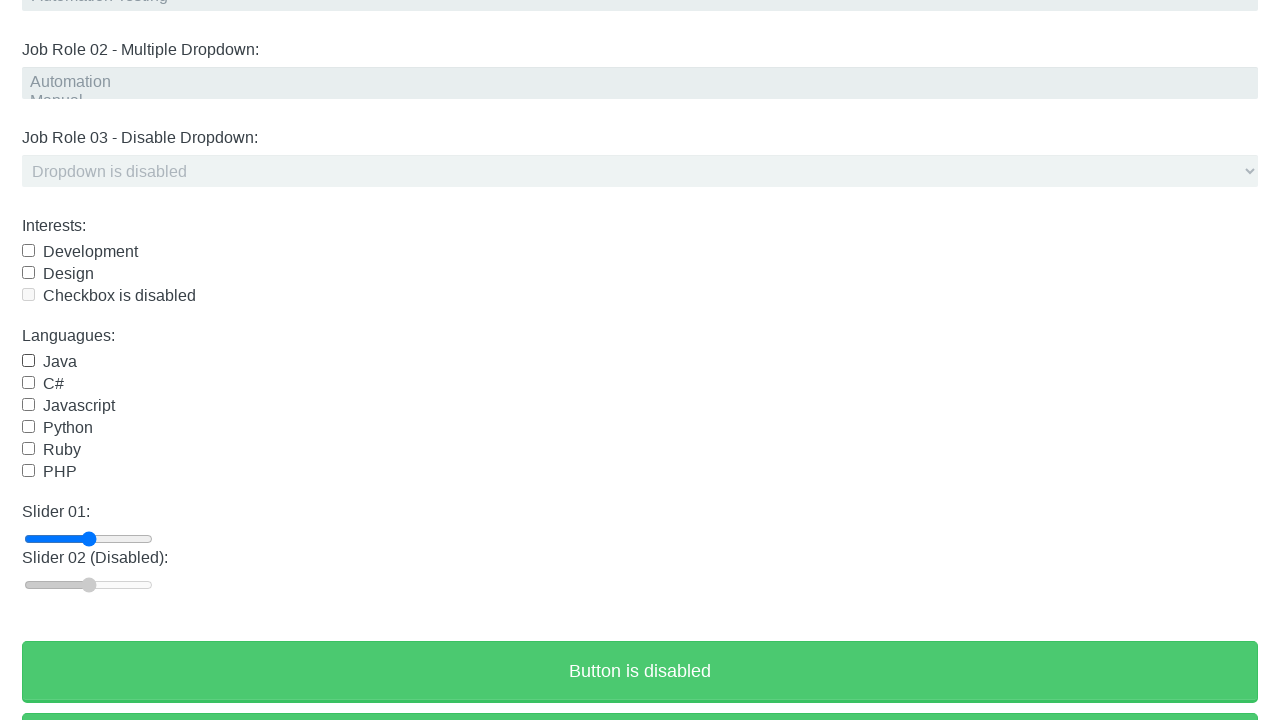

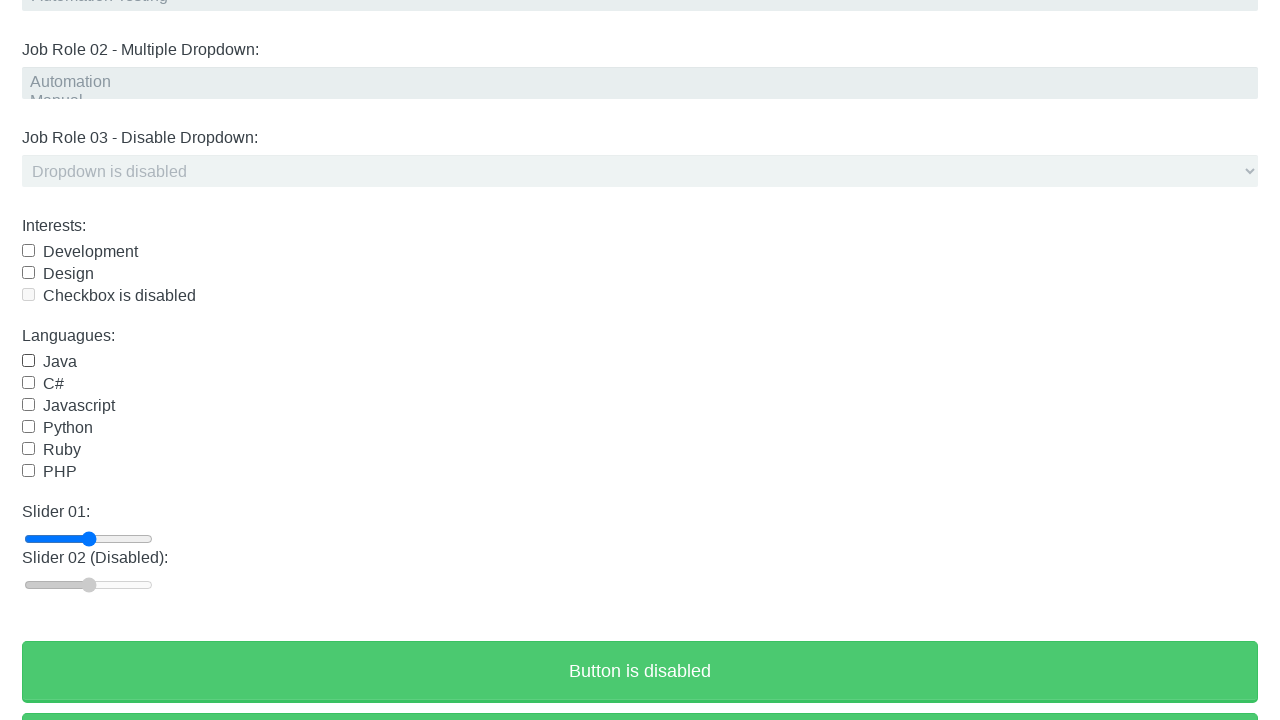